Tests the Starbucks Korea store locator by navigating through the location search feature, selecting a city/province (Daegu), and then selecting "All" districts to display store results.

Starting URL: https://www.starbucks.co.kr/store/store_map.do

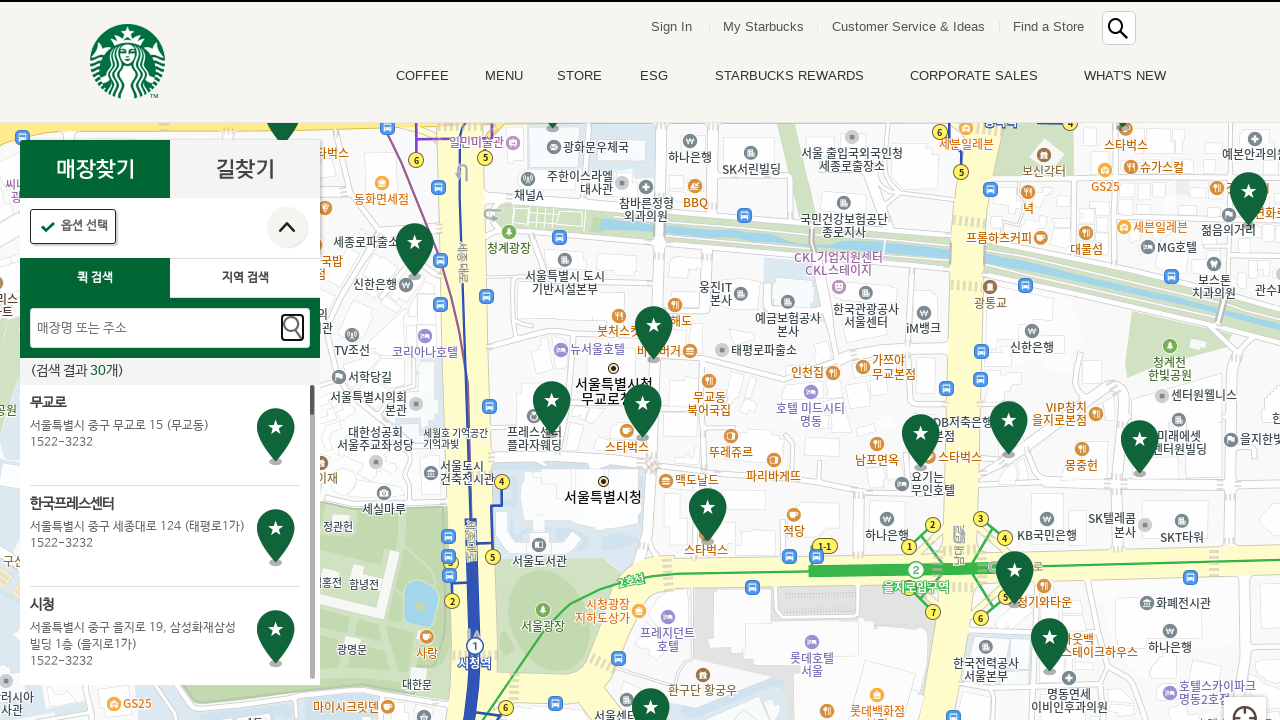

Waited for page to fully load (networkidle)
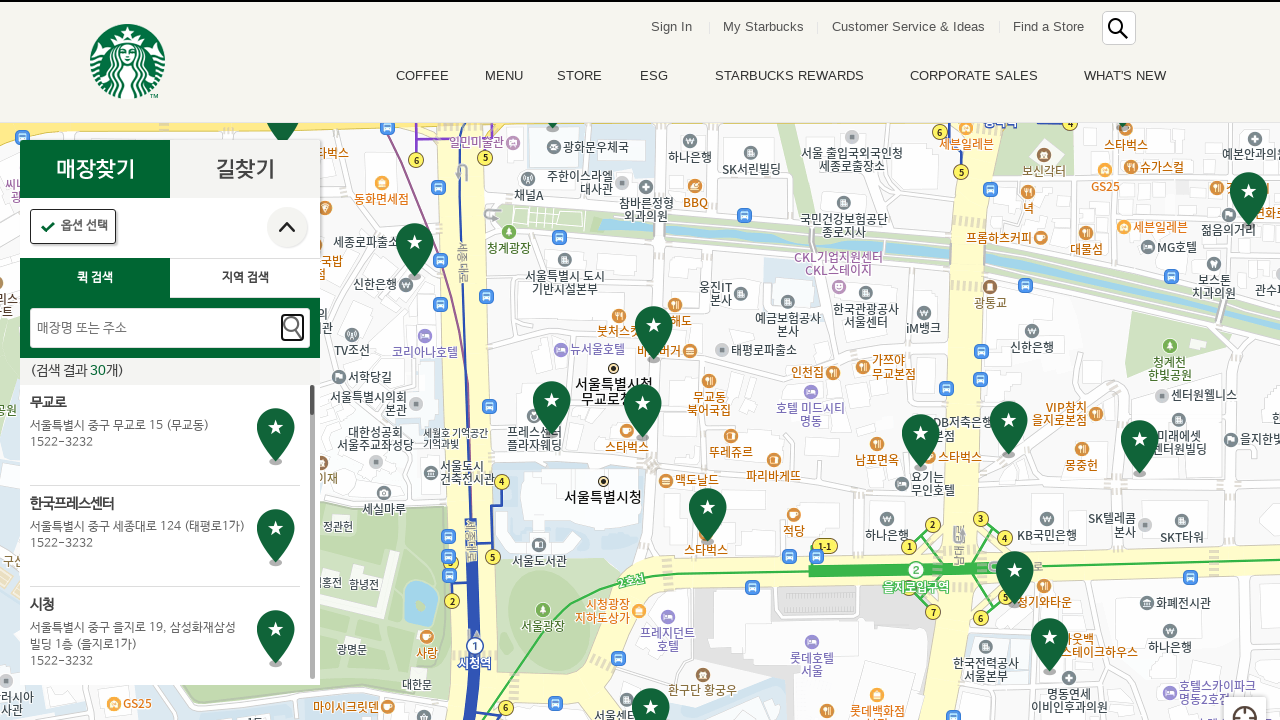

Clicked on local/regional search tab at (245, 278) on #container > div > form > fieldset > div > section > article.find_store_cont > a
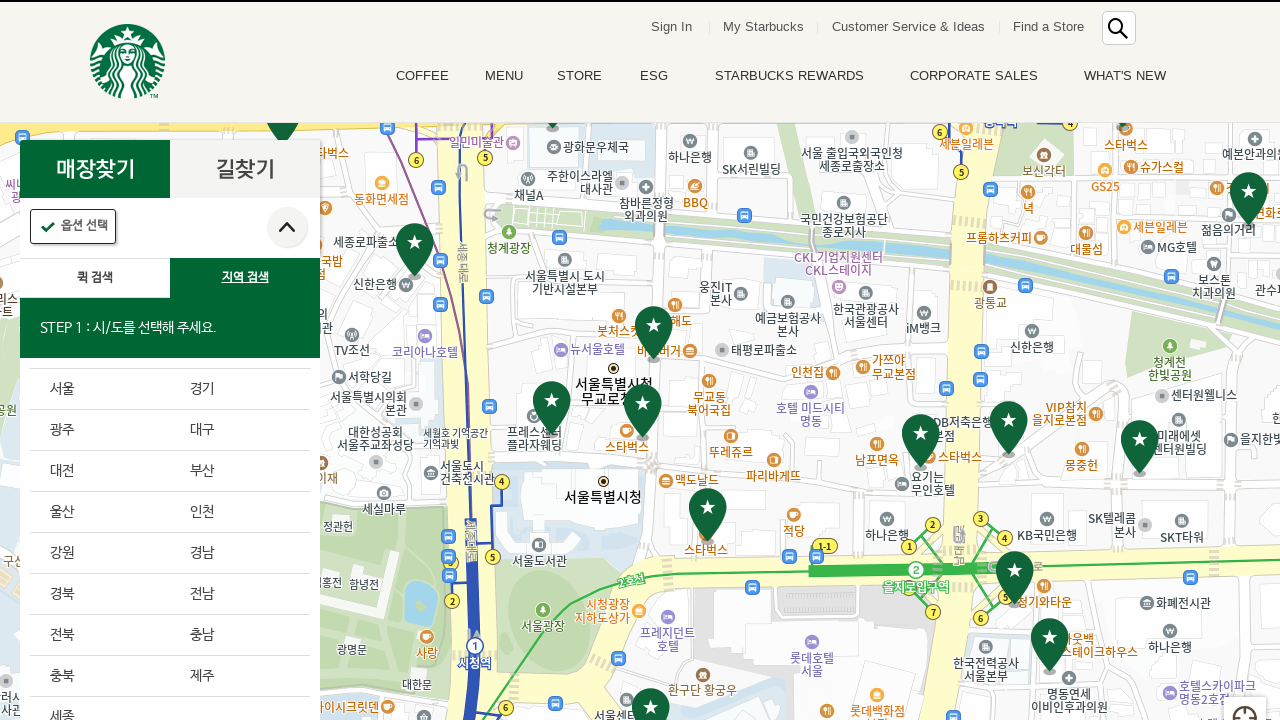

Waited 2 seconds for UI to respond
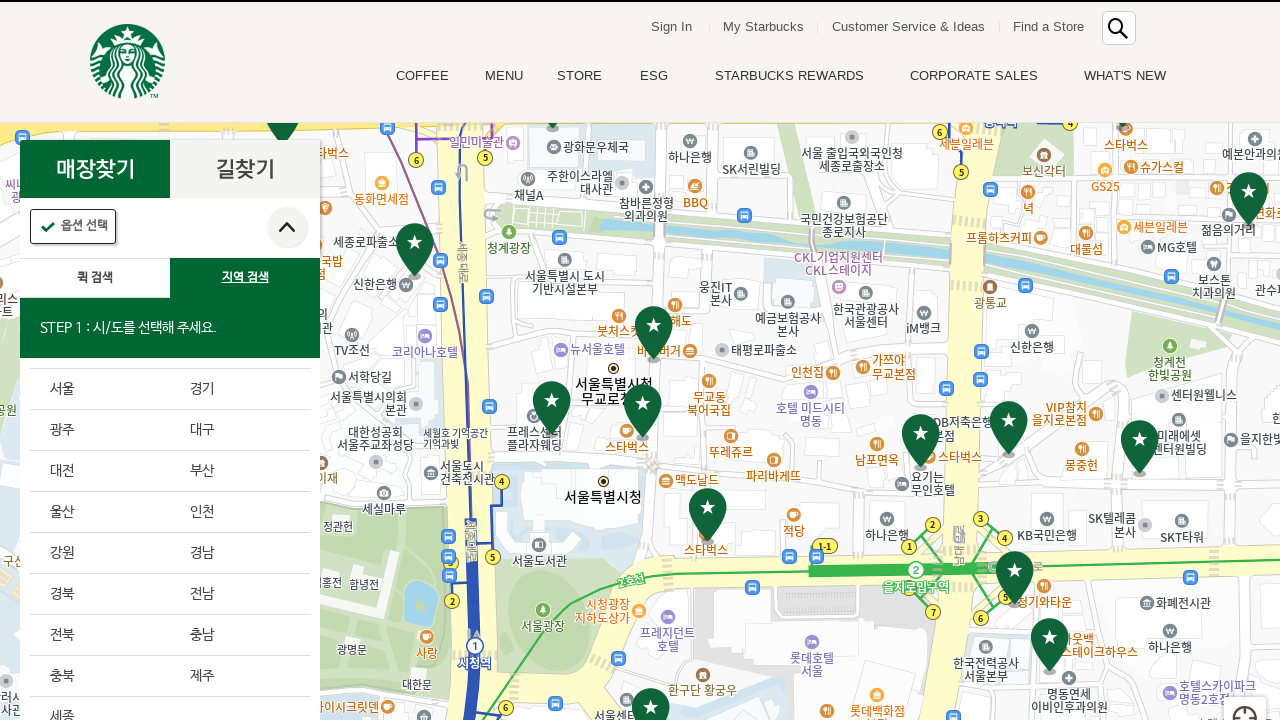

Selected Daegu city/province (4th option) at (240, 430) on .loca_step1_cont .sido_arae_box li:nth-child(4)
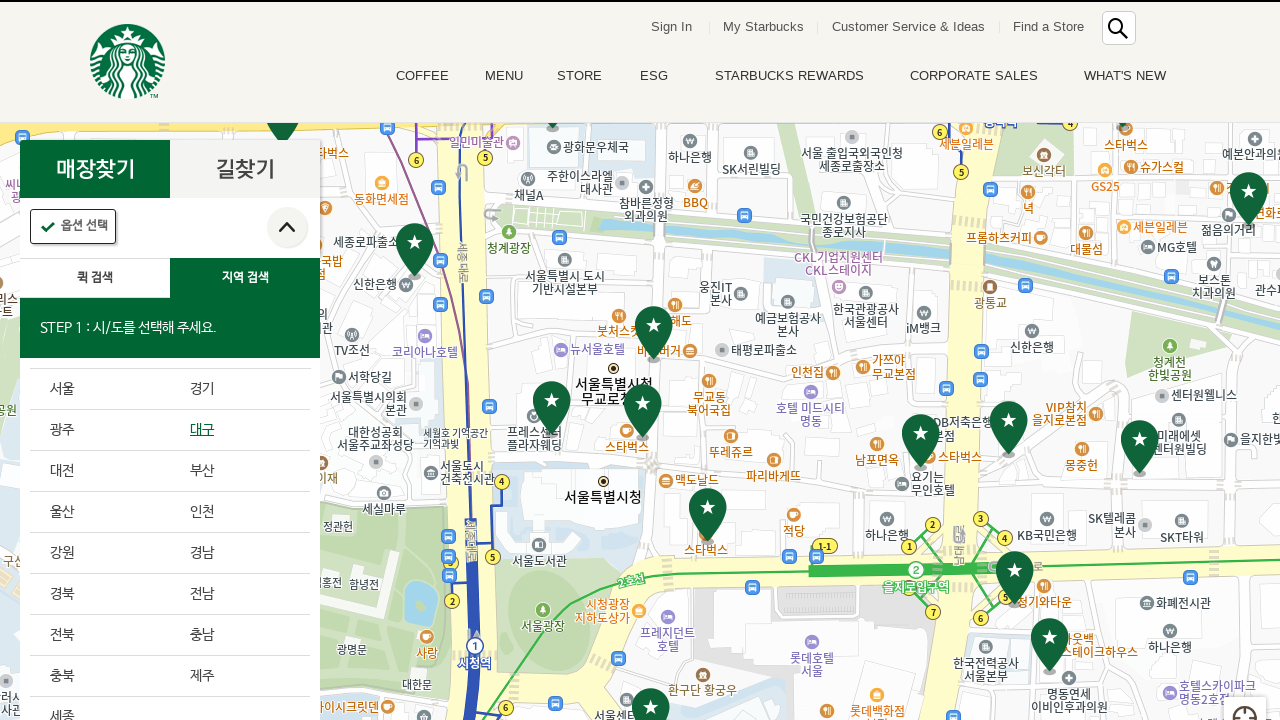

Waited 2 seconds for district options to load
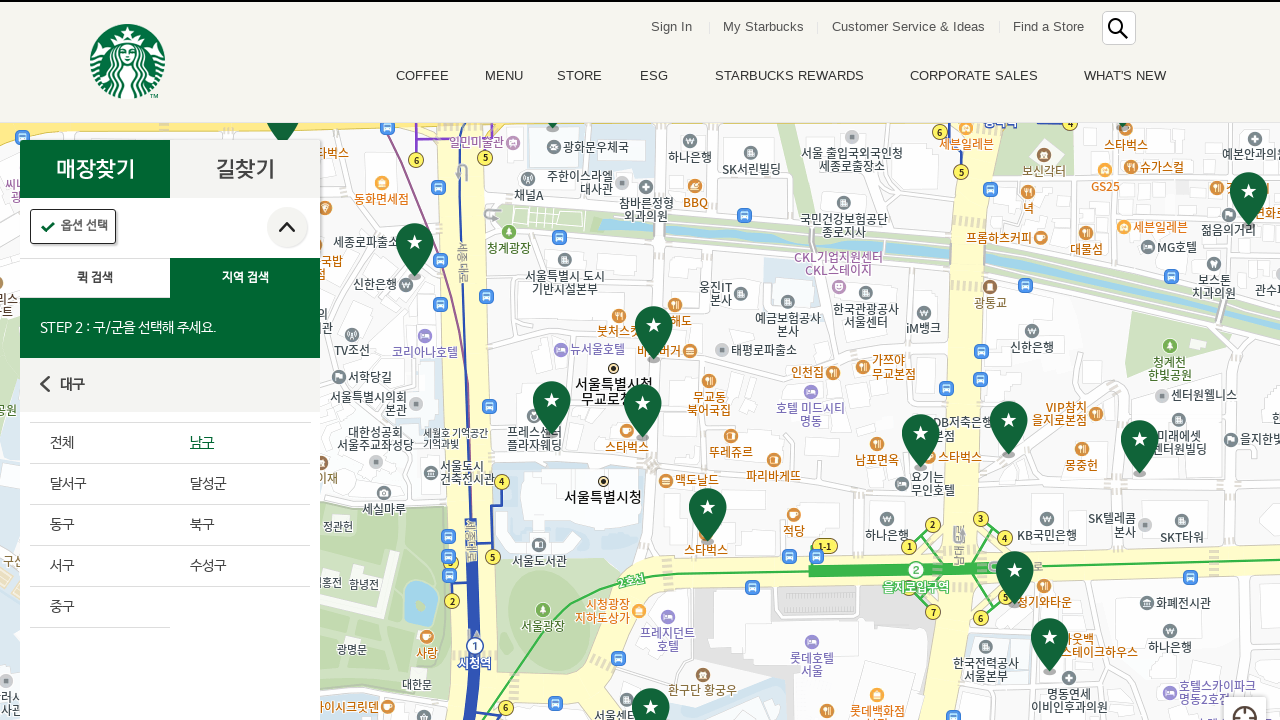

Clicked 'All' districts option at (100, 443) on #mCSB_2_container > ul > li:nth-child(1) > a
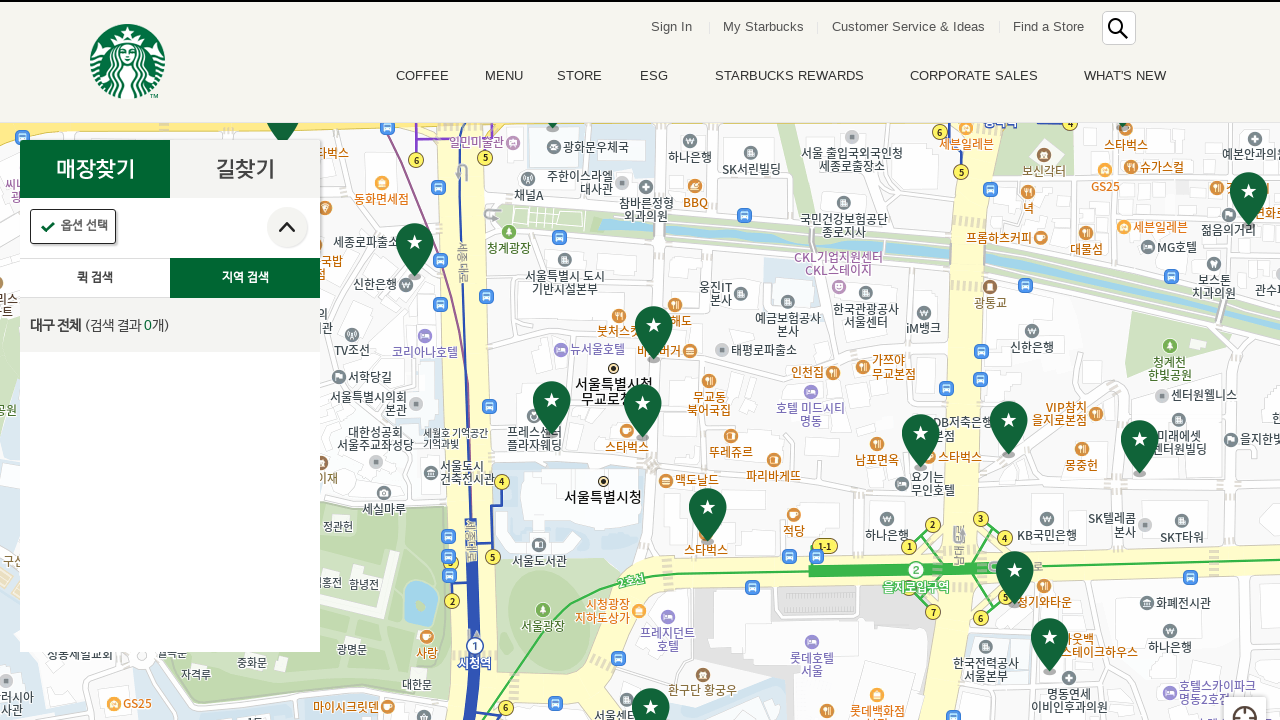

Store results loaded successfully
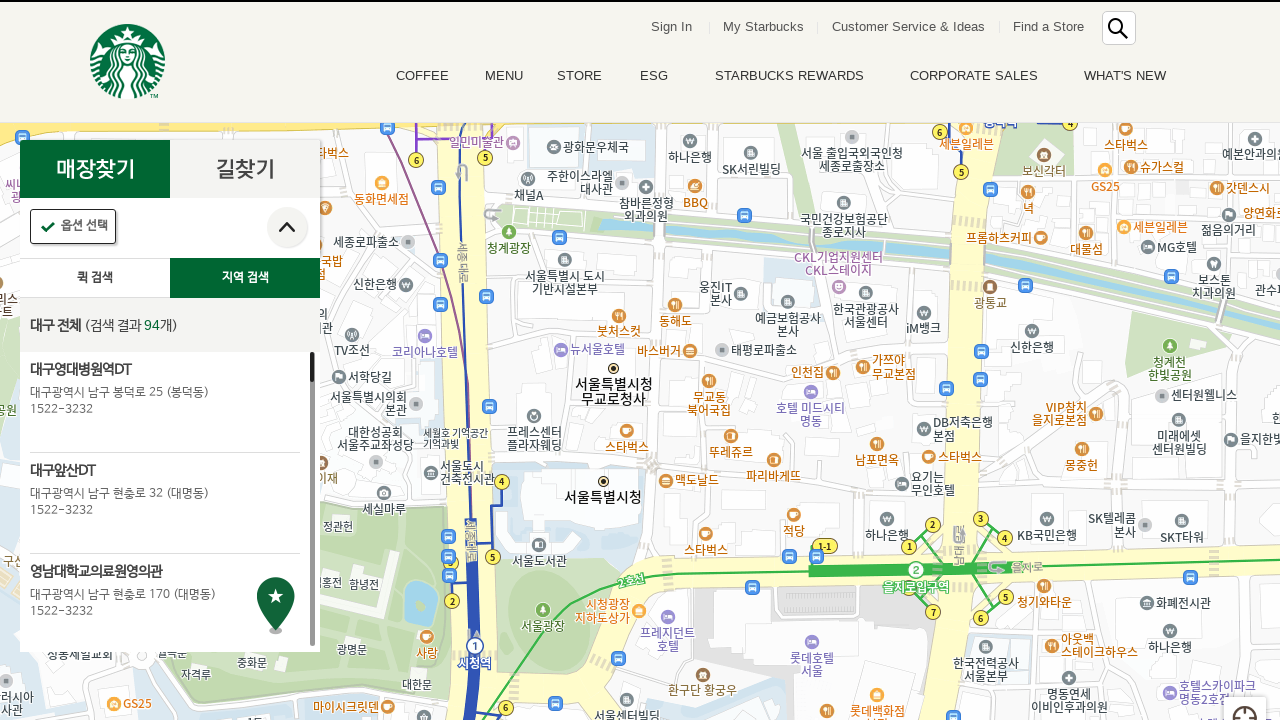

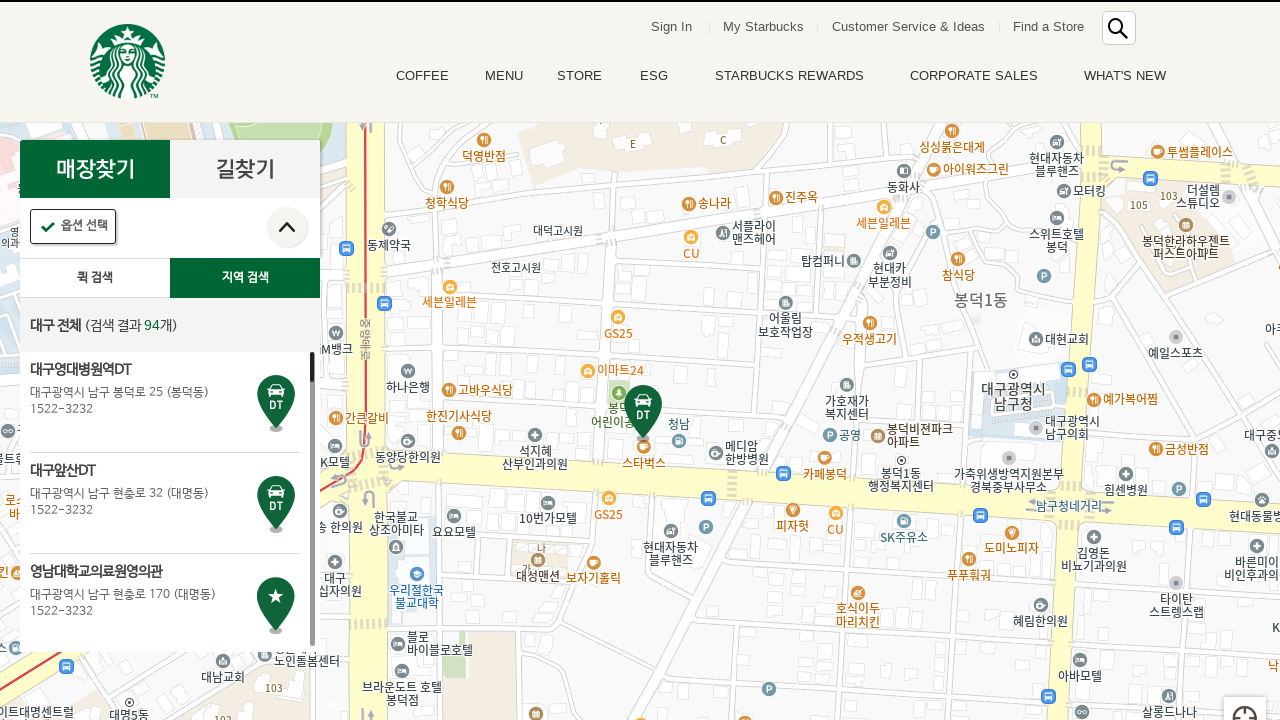